Tests JavaScript alert and confirm dialog handling by entering a name, triggering alerts, accepting one and dismissing another

Starting URL: https://rahulshettyacademy.com/AutomationPractice/

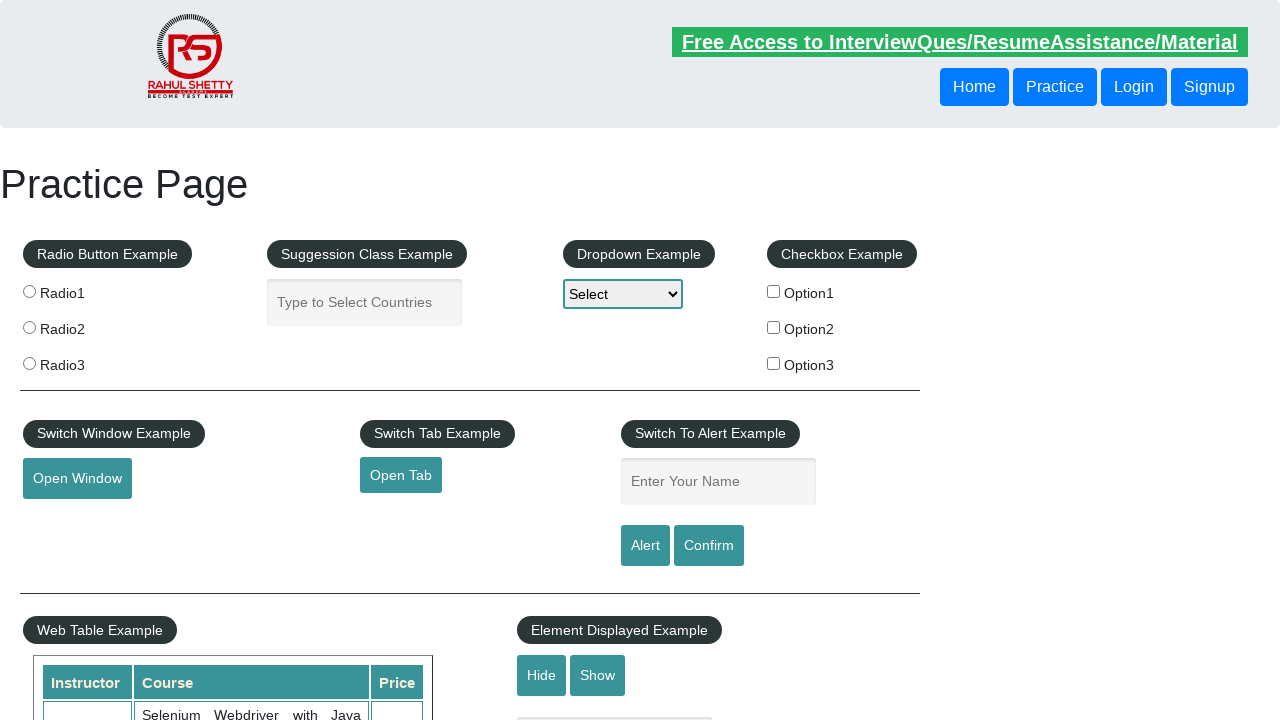

Filled name field with 'Neeraj Kumar' on #name
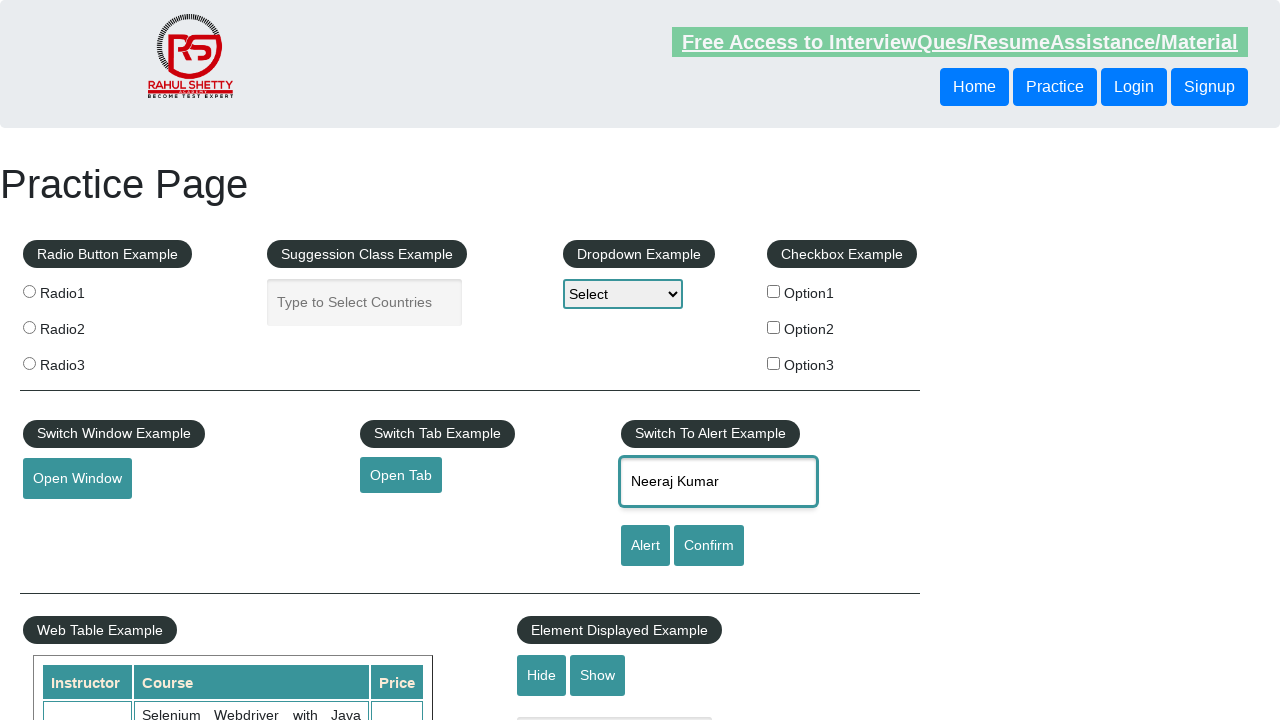

Clicked alert button to trigger JavaScript alert at (645, 546) on #alertbtn
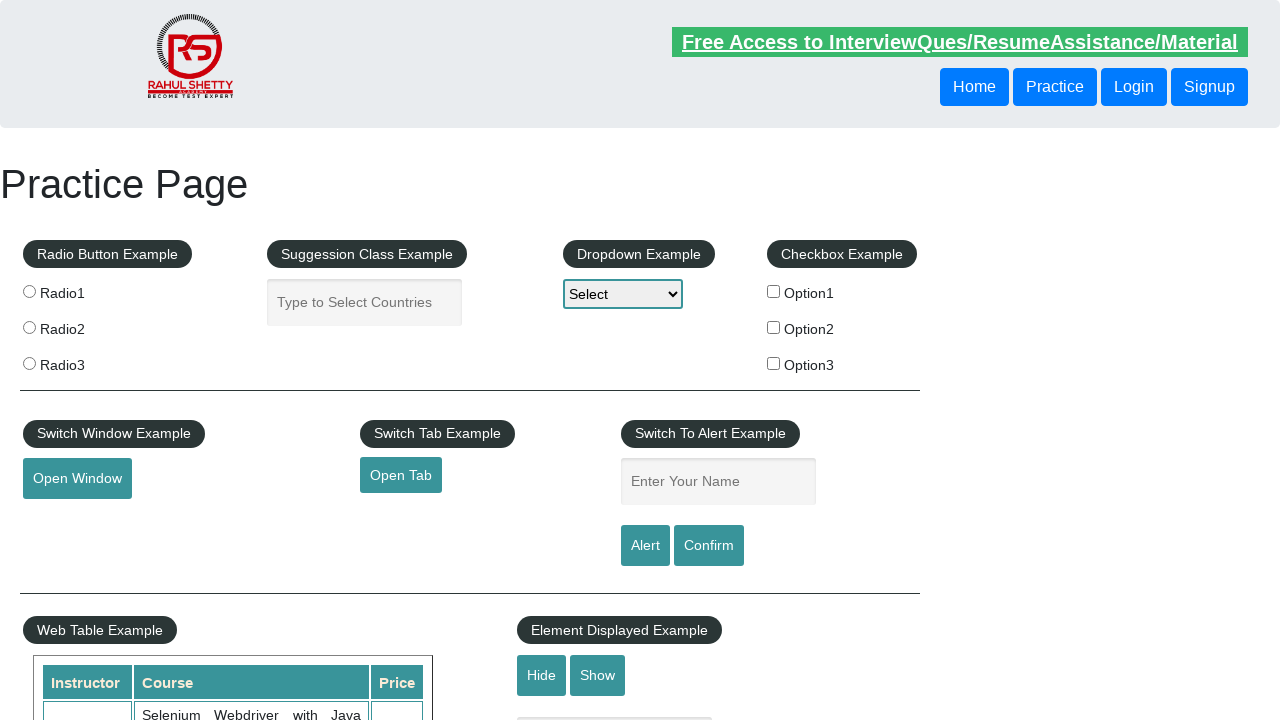

Set up dialog handler to accept alert
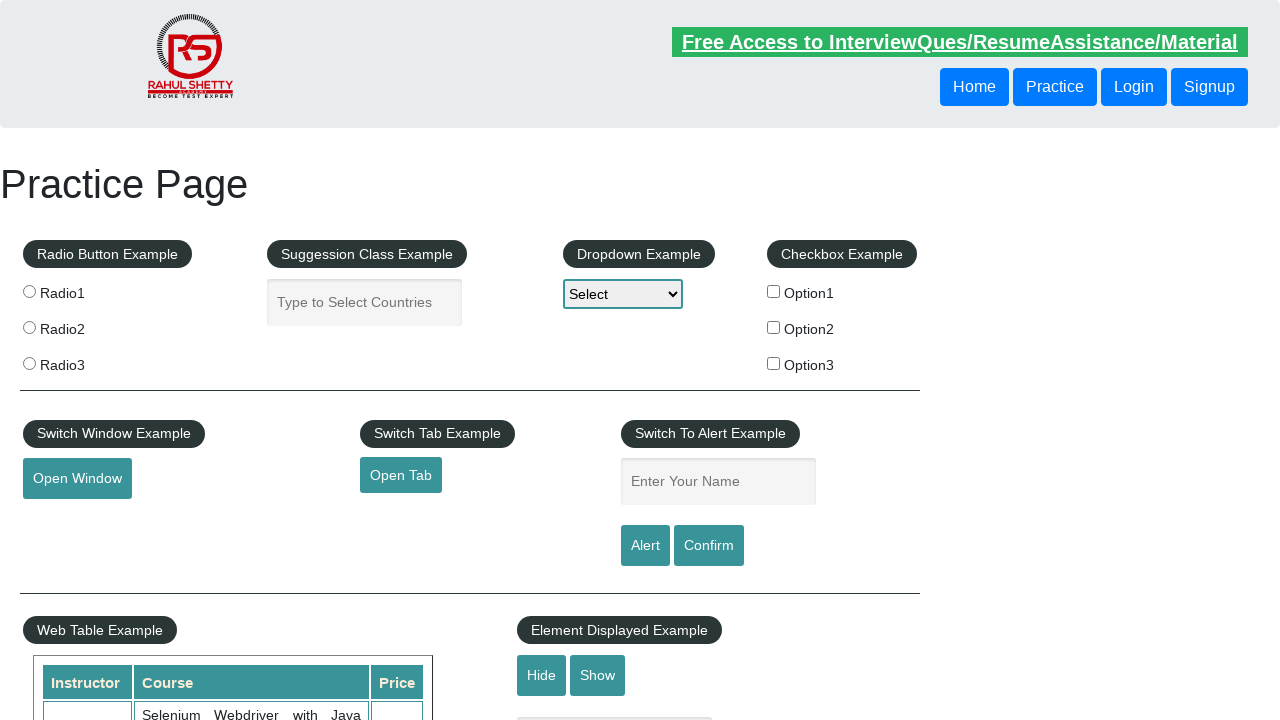

Waited for alert to be handled
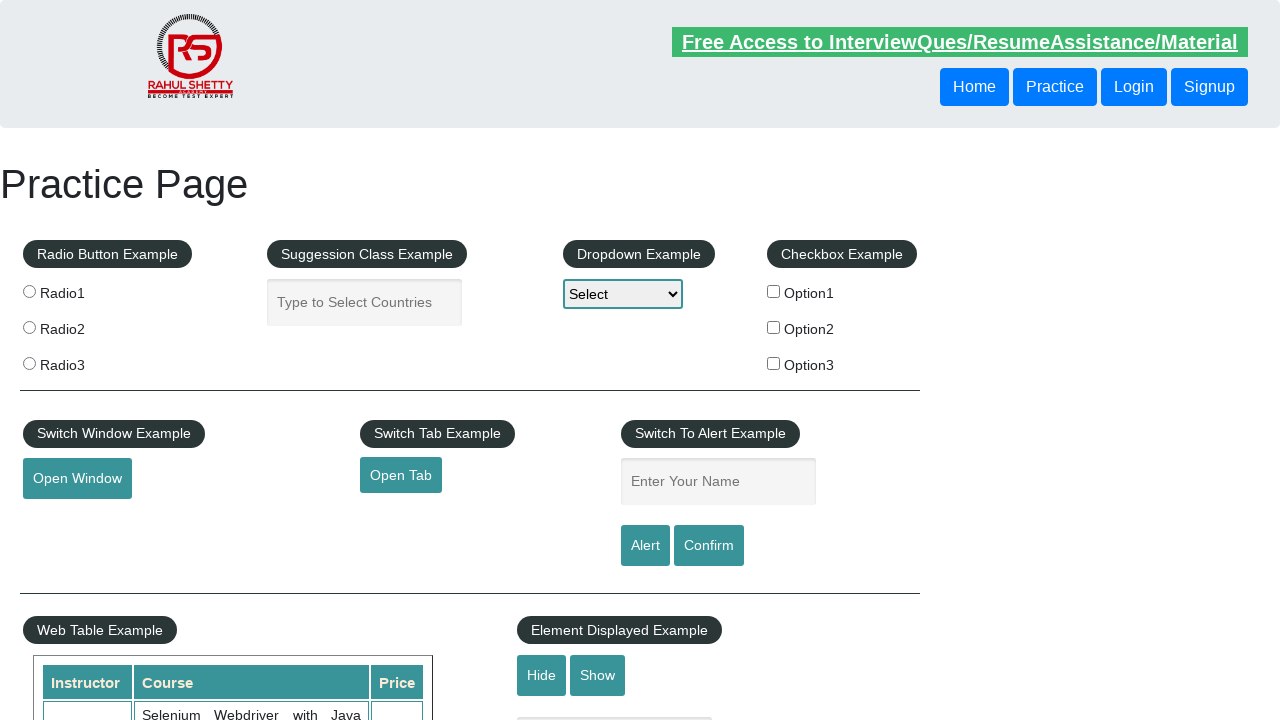

Filled name field with 'Shilpi Singh' on #name
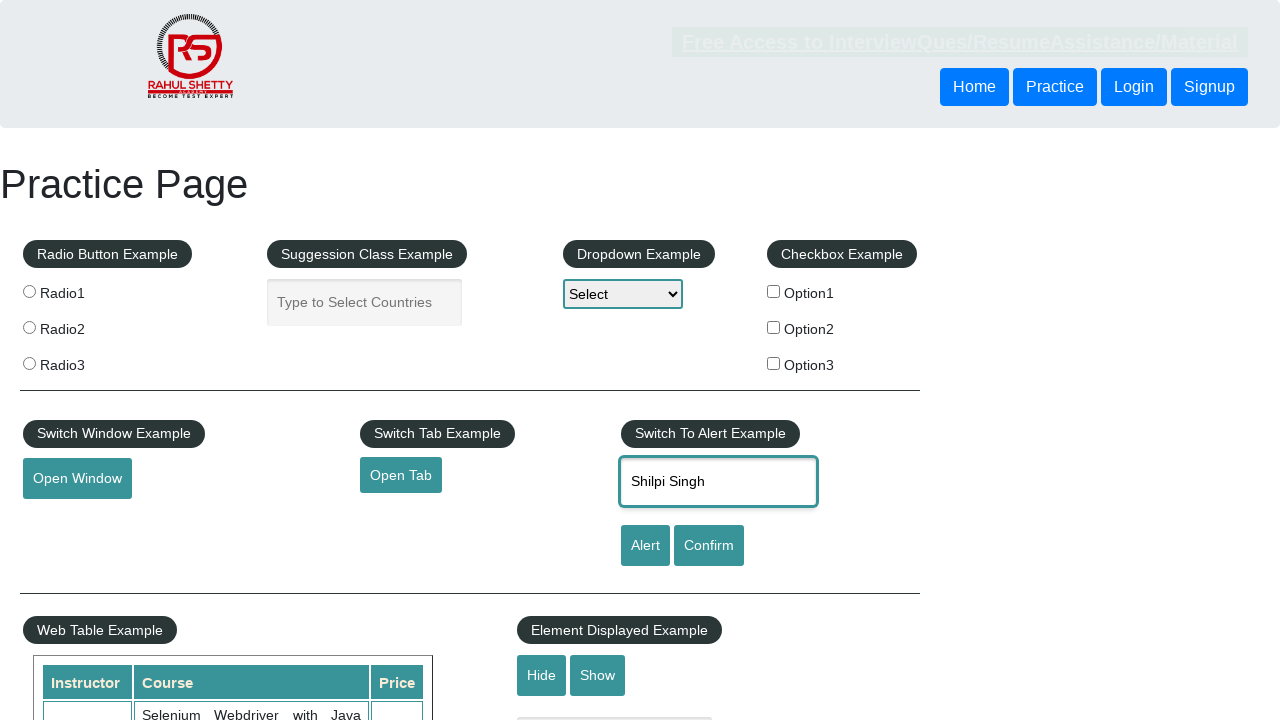

Set up dialog handler to dismiss confirm dialog
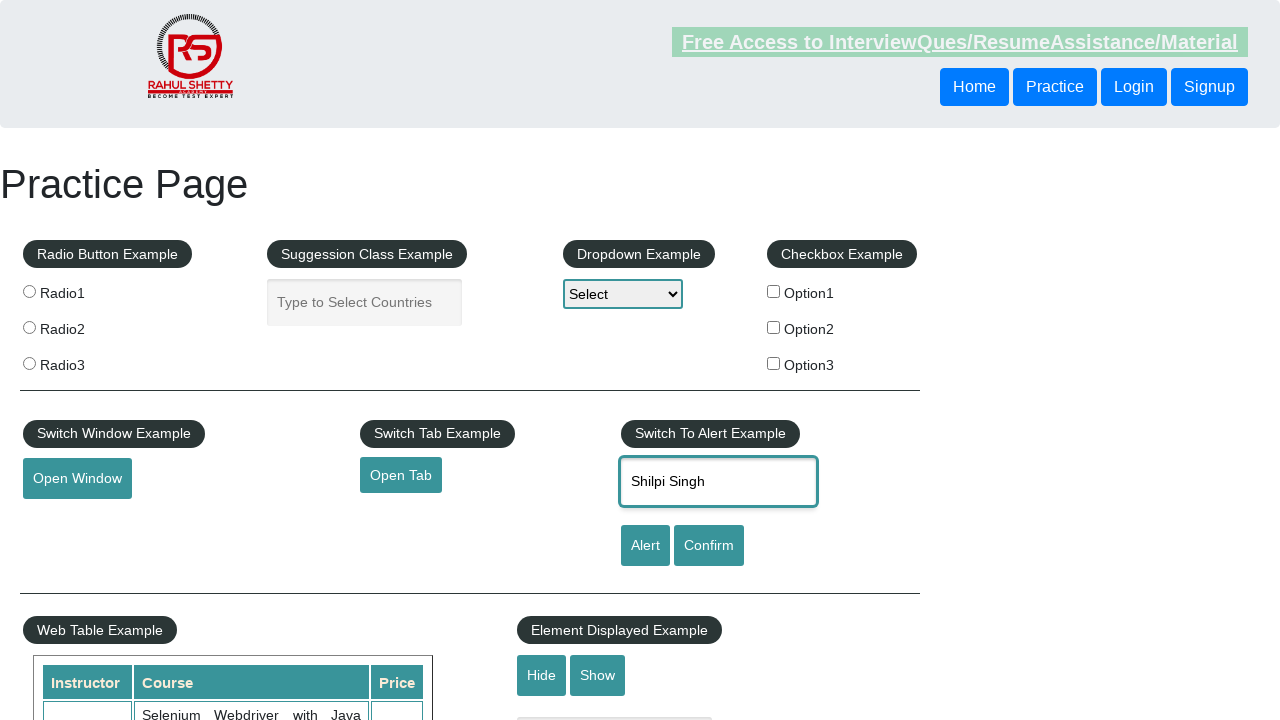

Clicked confirm button to trigger confirm dialog at (709, 546) on #confirmbtn
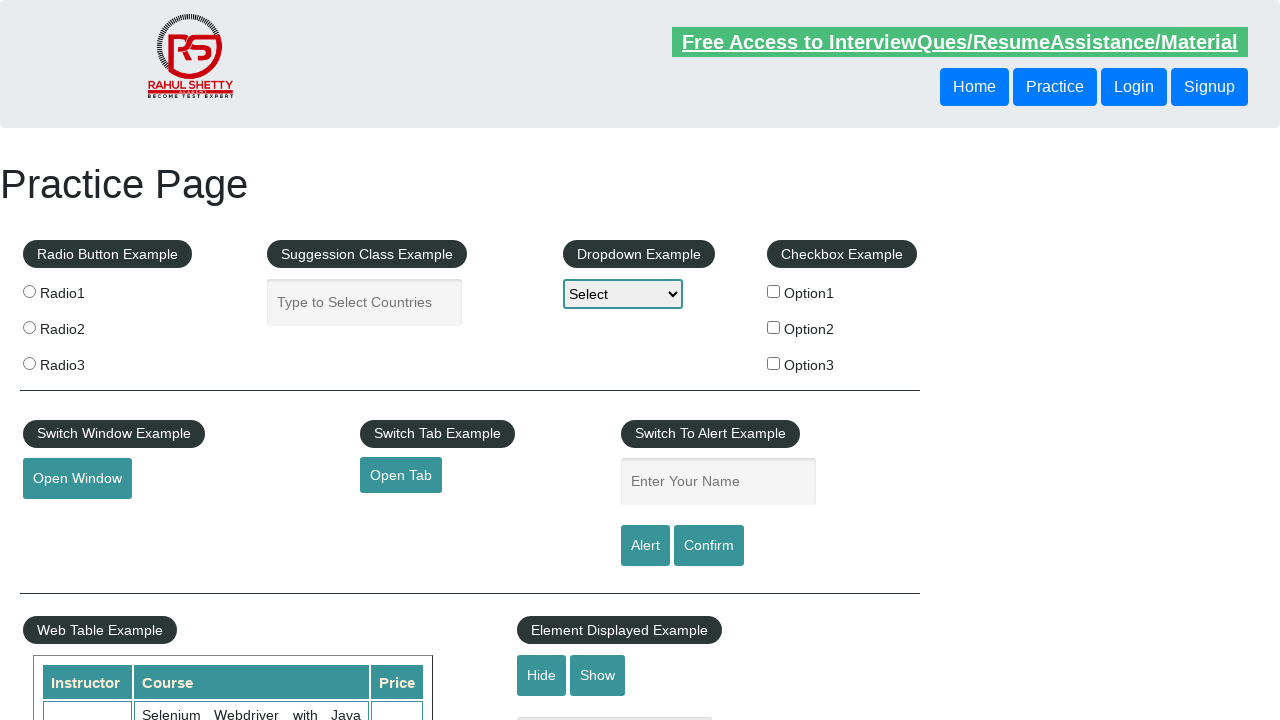

Waited for confirm dialog to be dismissed
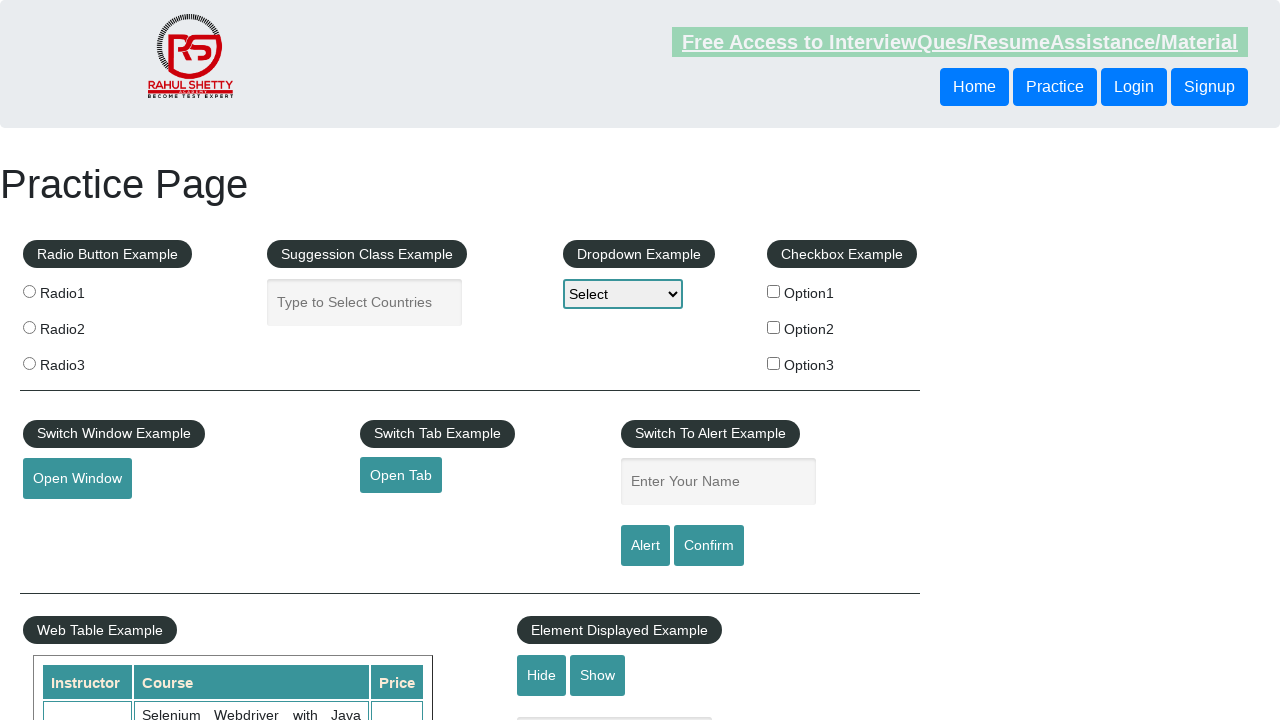

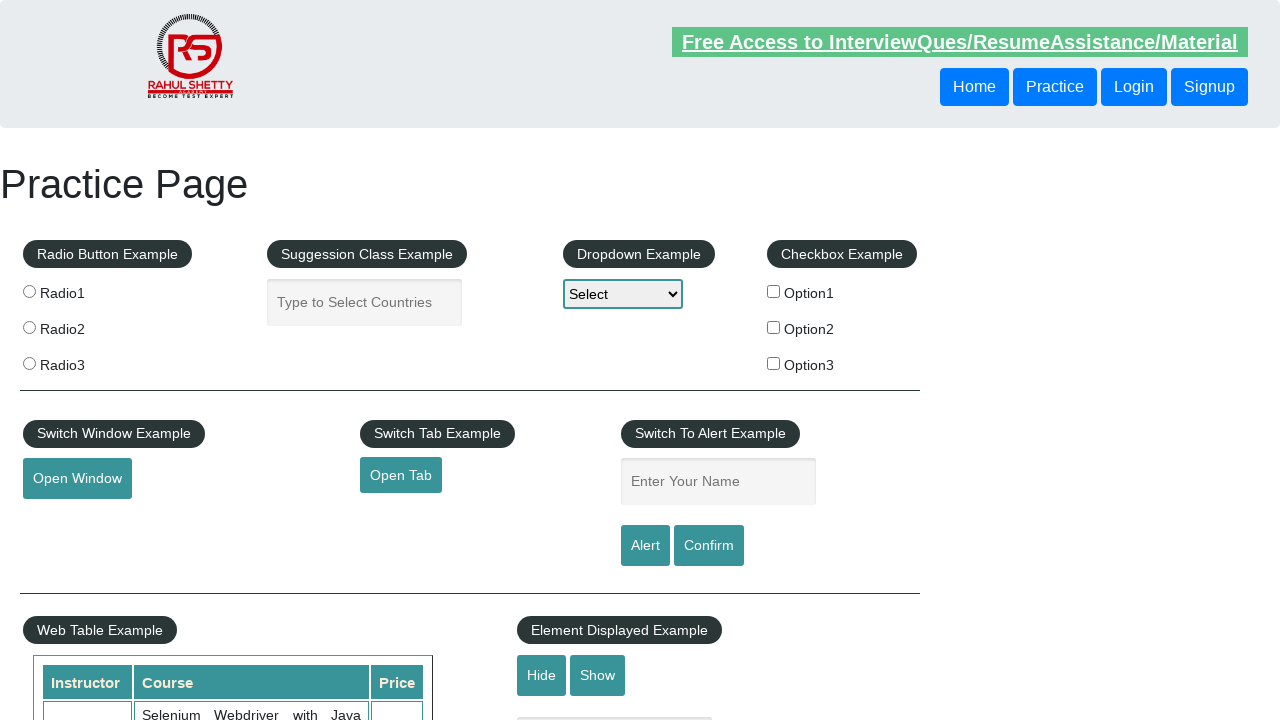